Tests JavaScript alert functionality by clicking a button that triggers an alert, accepting the alert, and verifying the result message is displayed correctly.

Starting URL: https://the-internet.herokuapp.com/javascript_alerts

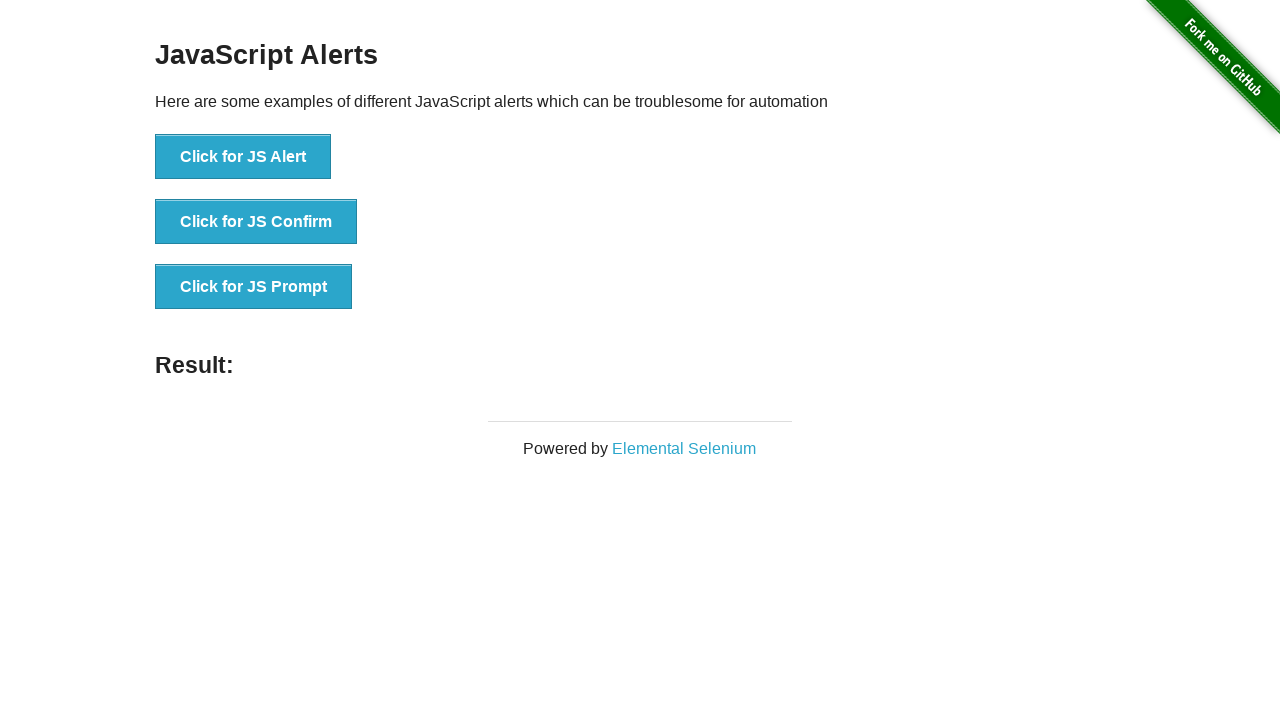

Set up dialog handler to accept alerts
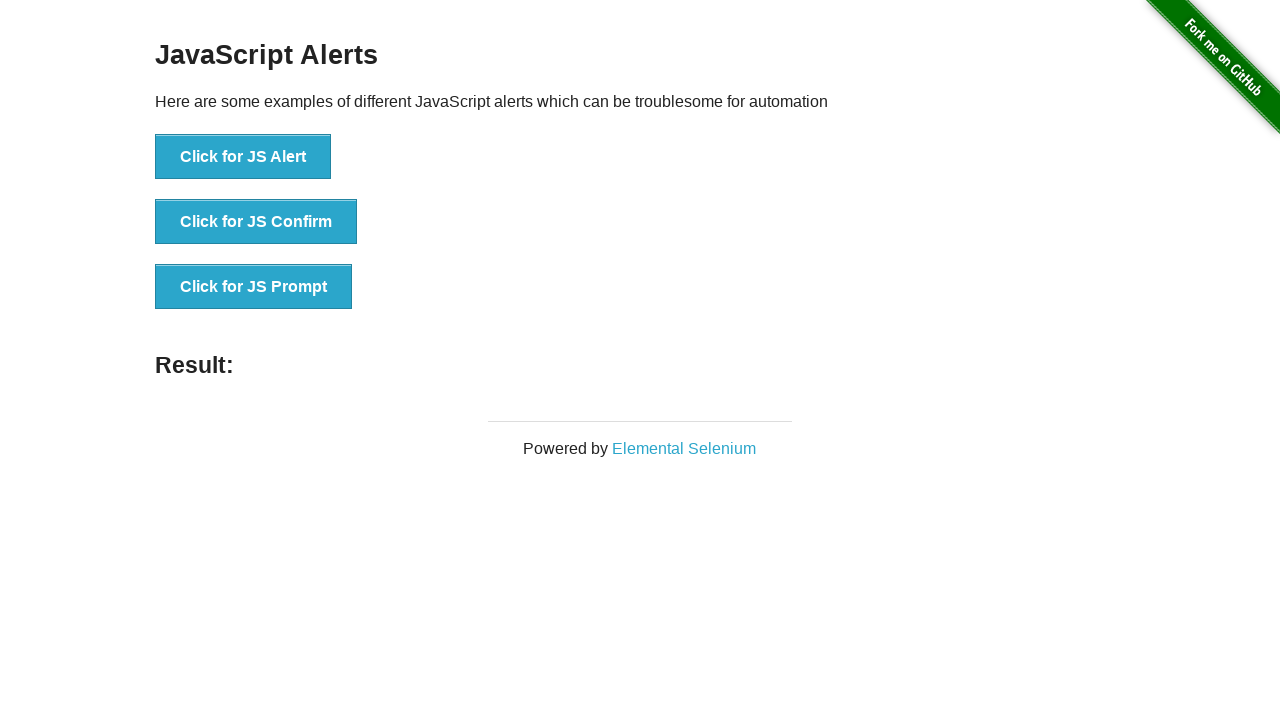

Clicked button to trigger JavaScript alert at (243, 157) on xpath=//button[.='Click for JS Alert']
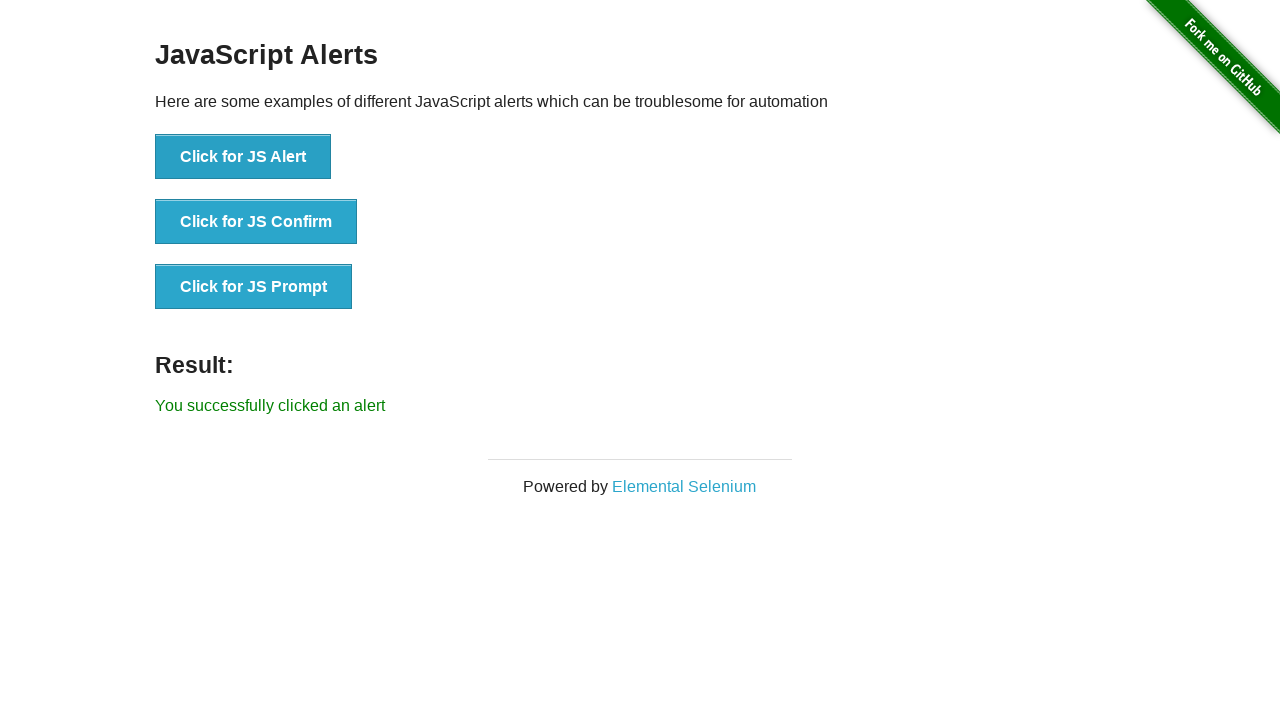

Result message element loaded
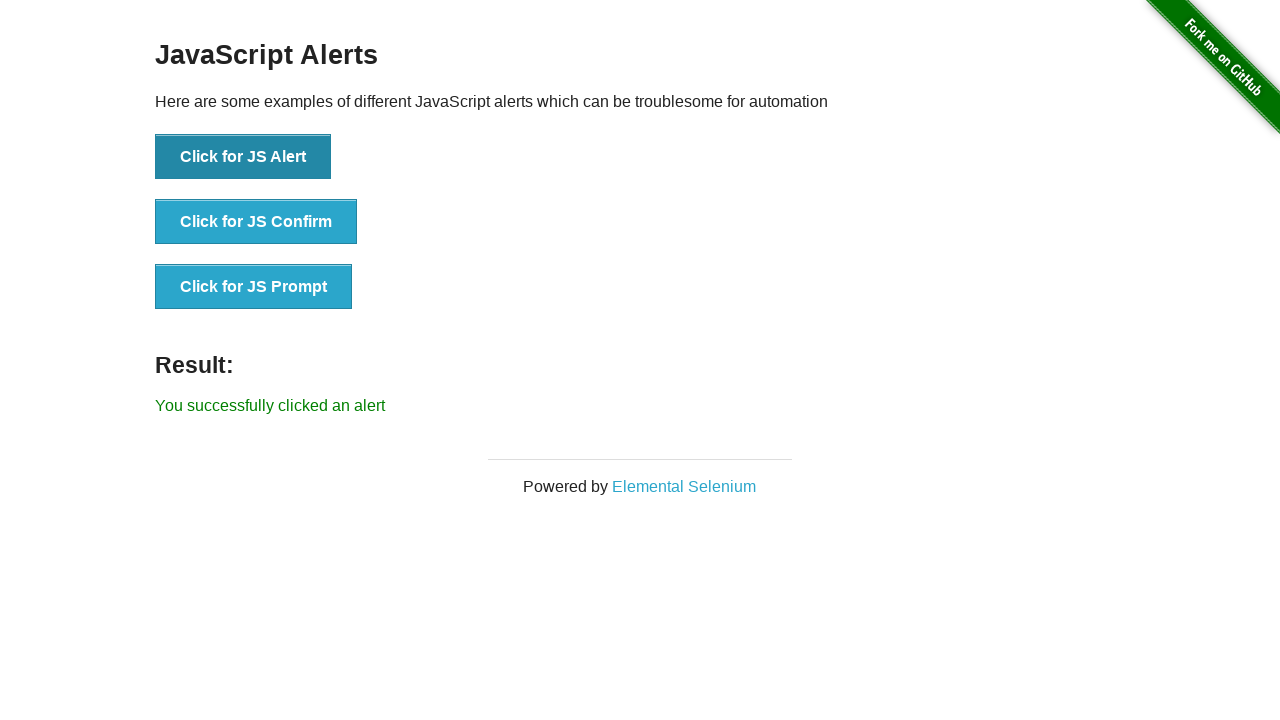

Retrieved result message text
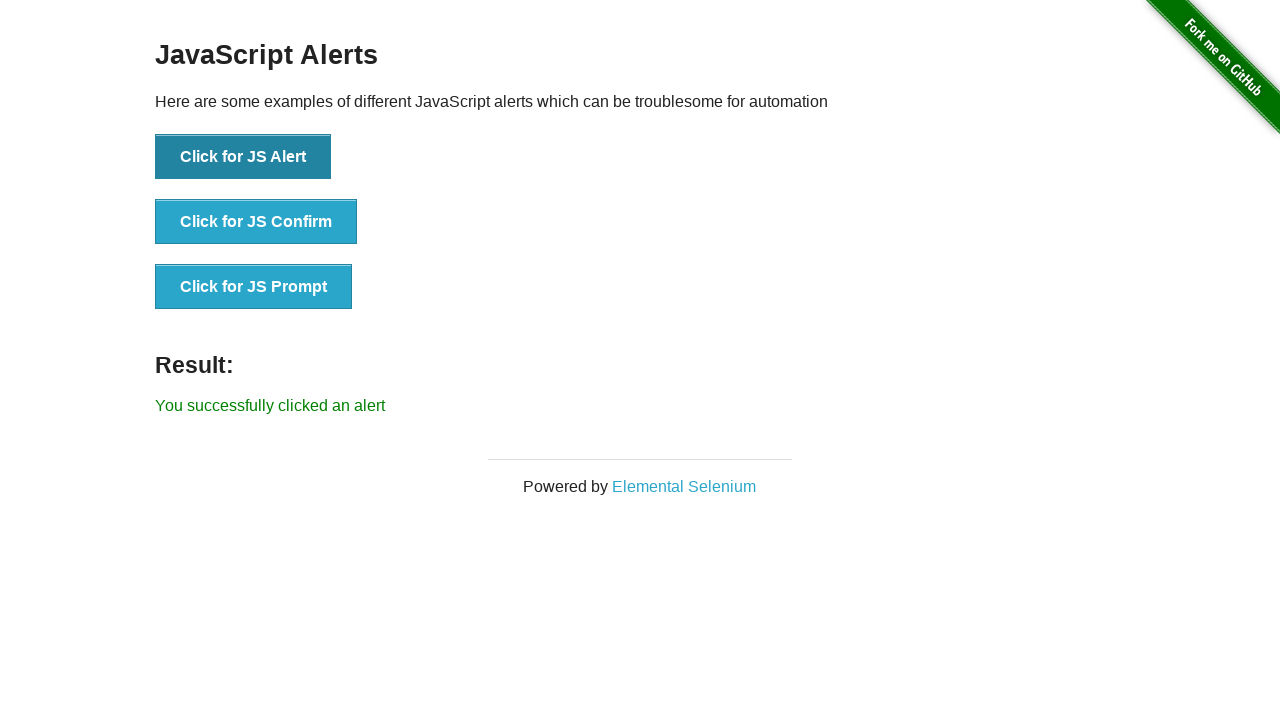

Verified result message contains expected success text
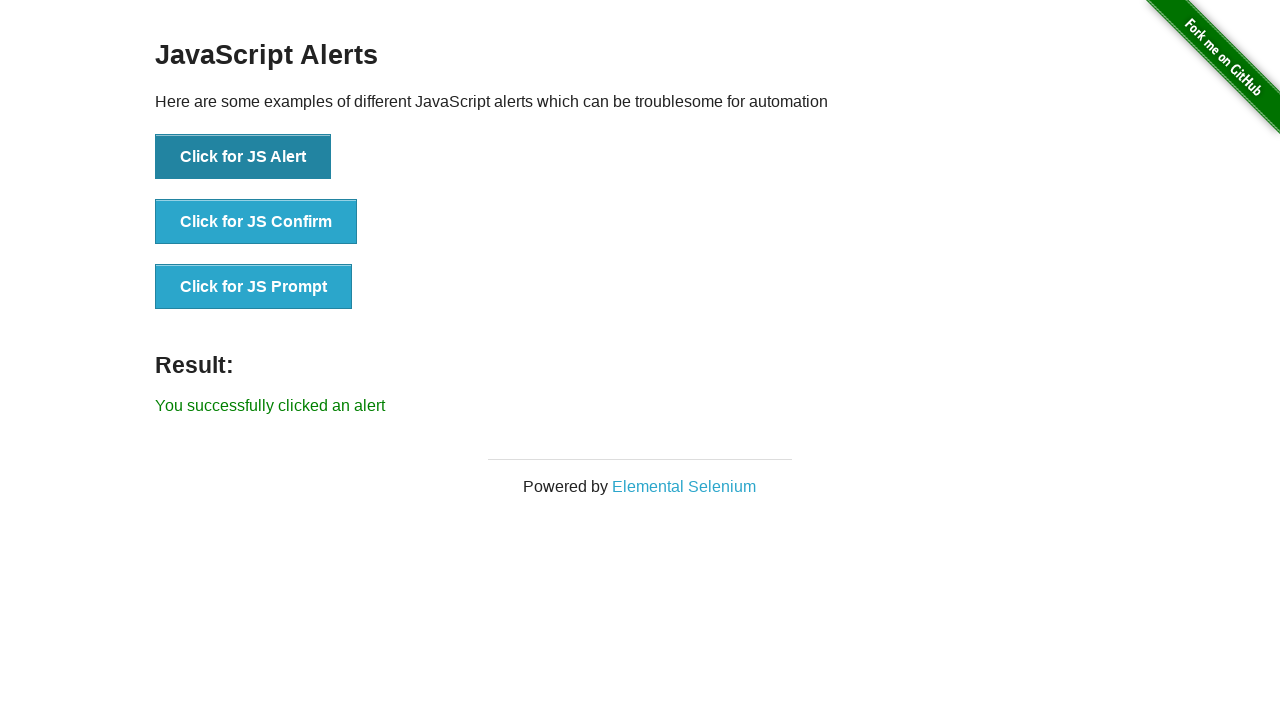

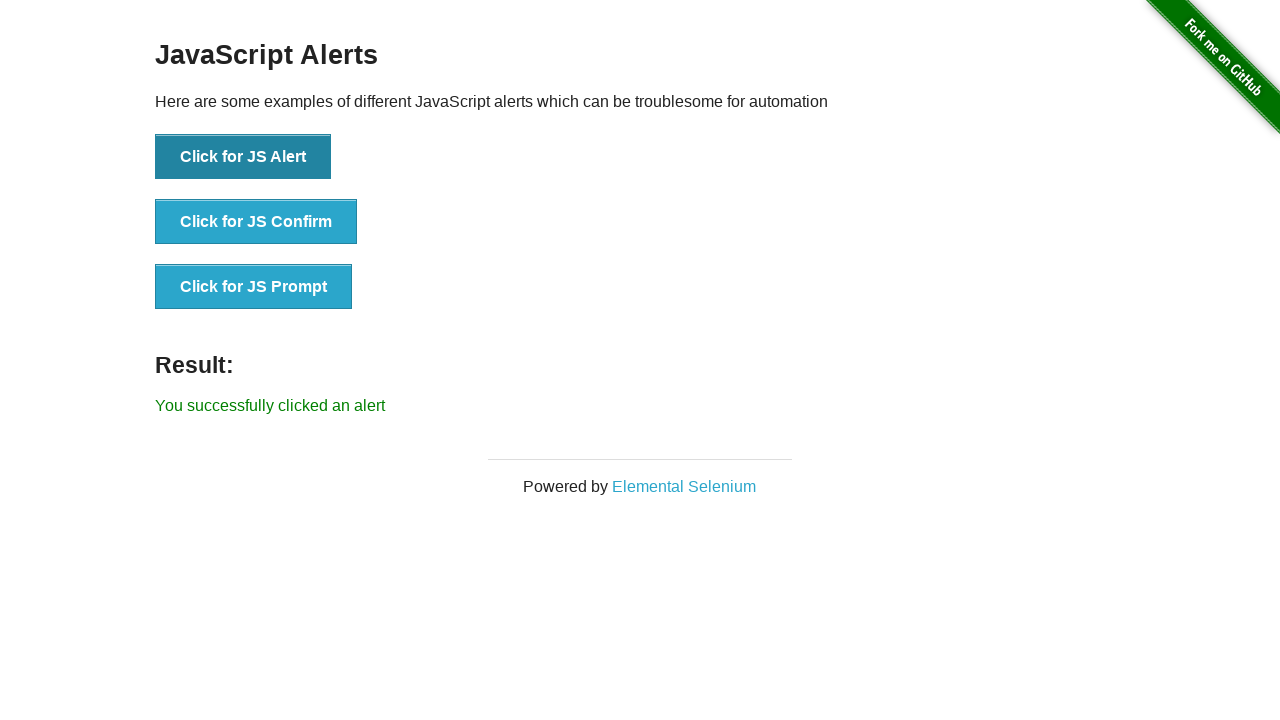